Tests double-click functionality on W3Schools demo page by double-clicking text inside an iframe to change its color

Starting URL: https://www.w3schools.com/tags/tryit.asp?filename=tryhtml5_ev_ondblclick2

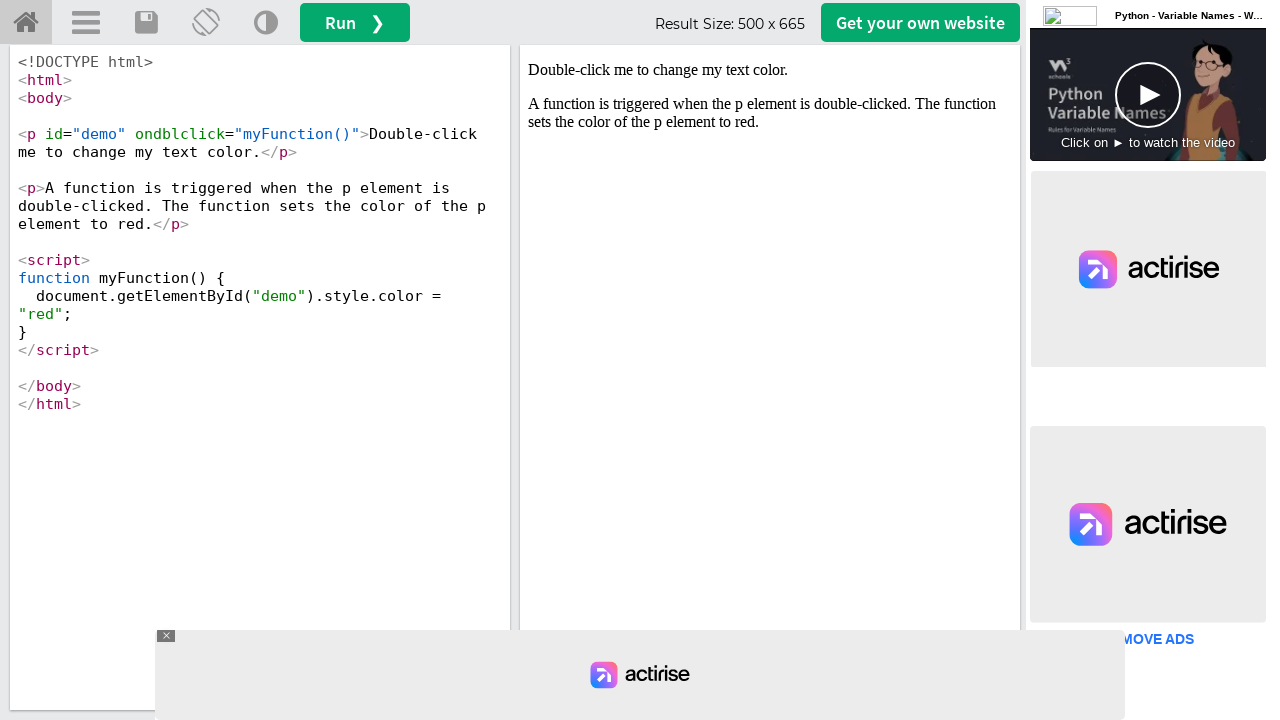

Located iframe #iframeResult containing the demo
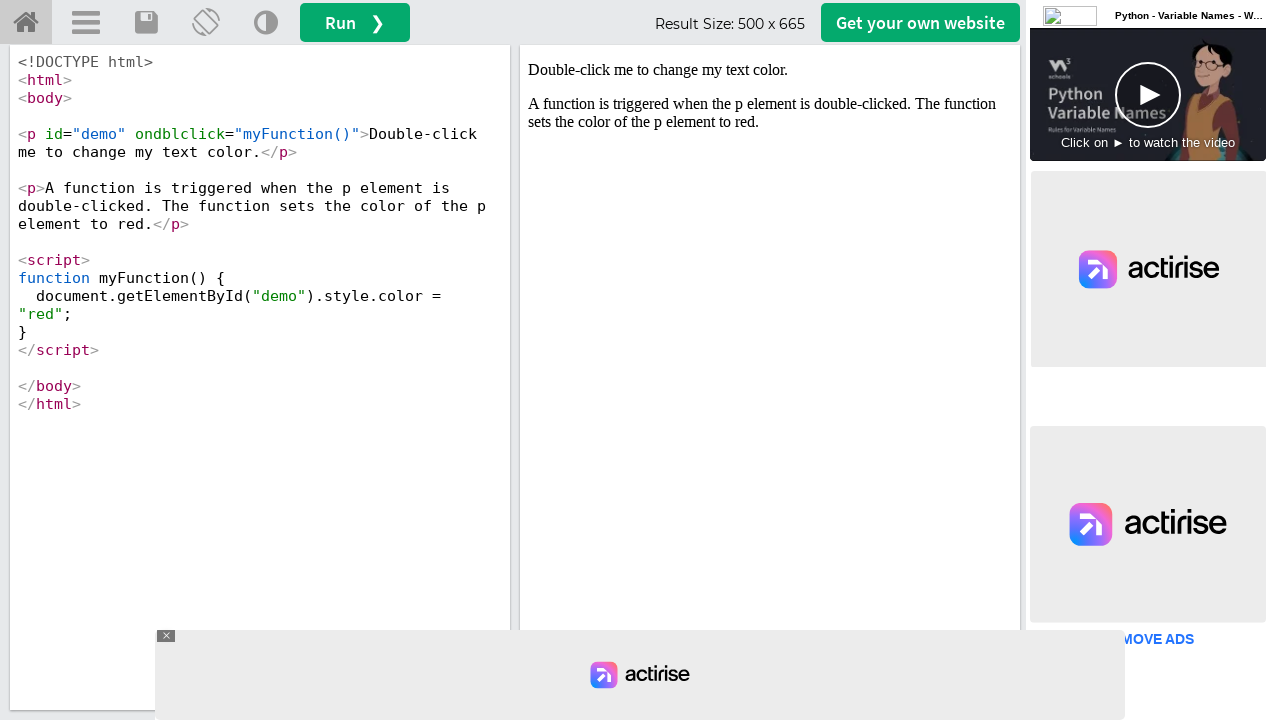

Located text element #demo inside iframe
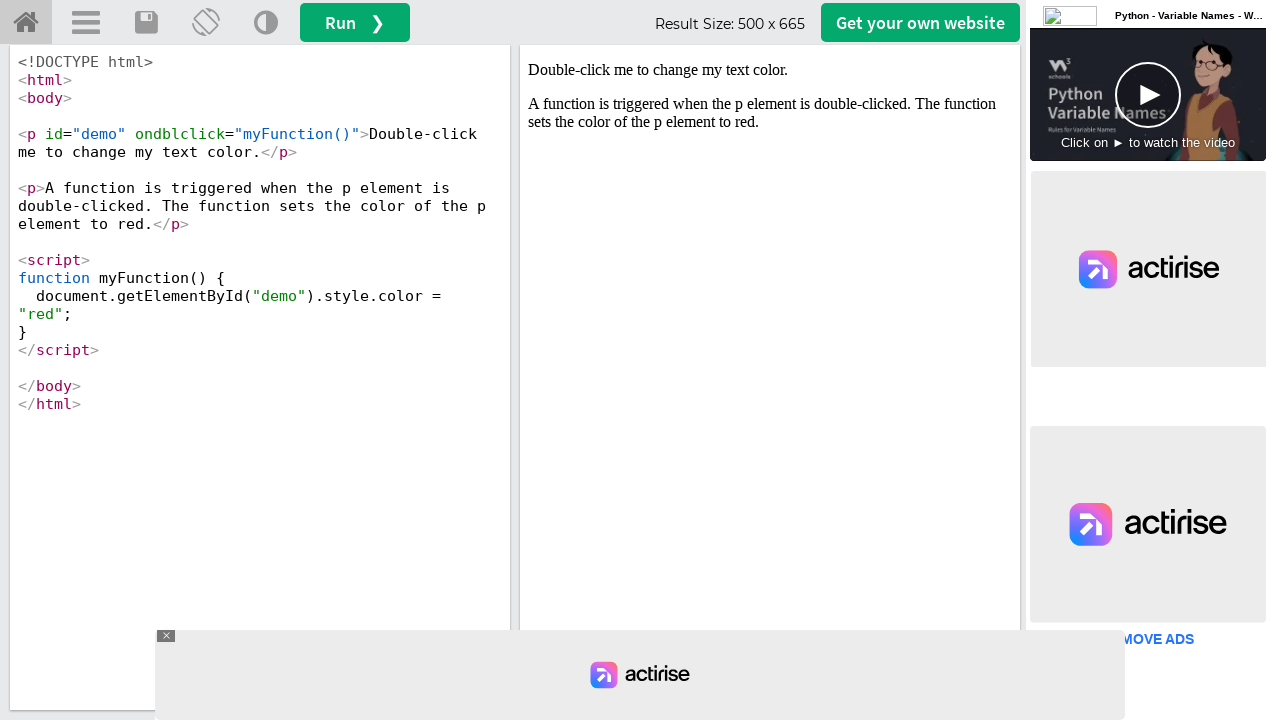

Double-clicked the text element to trigger color change at (770, 70) on #iframeResult >> internal:control=enter-frame >> #demo
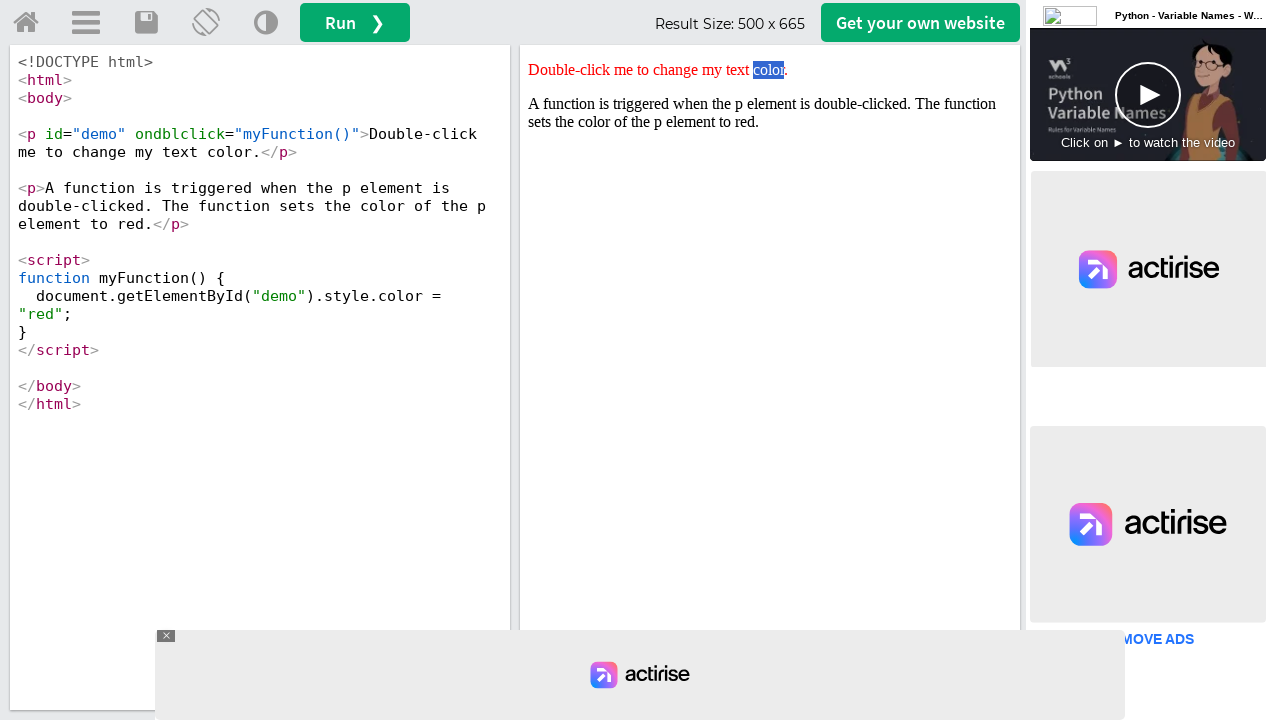

Verified text color changed to red
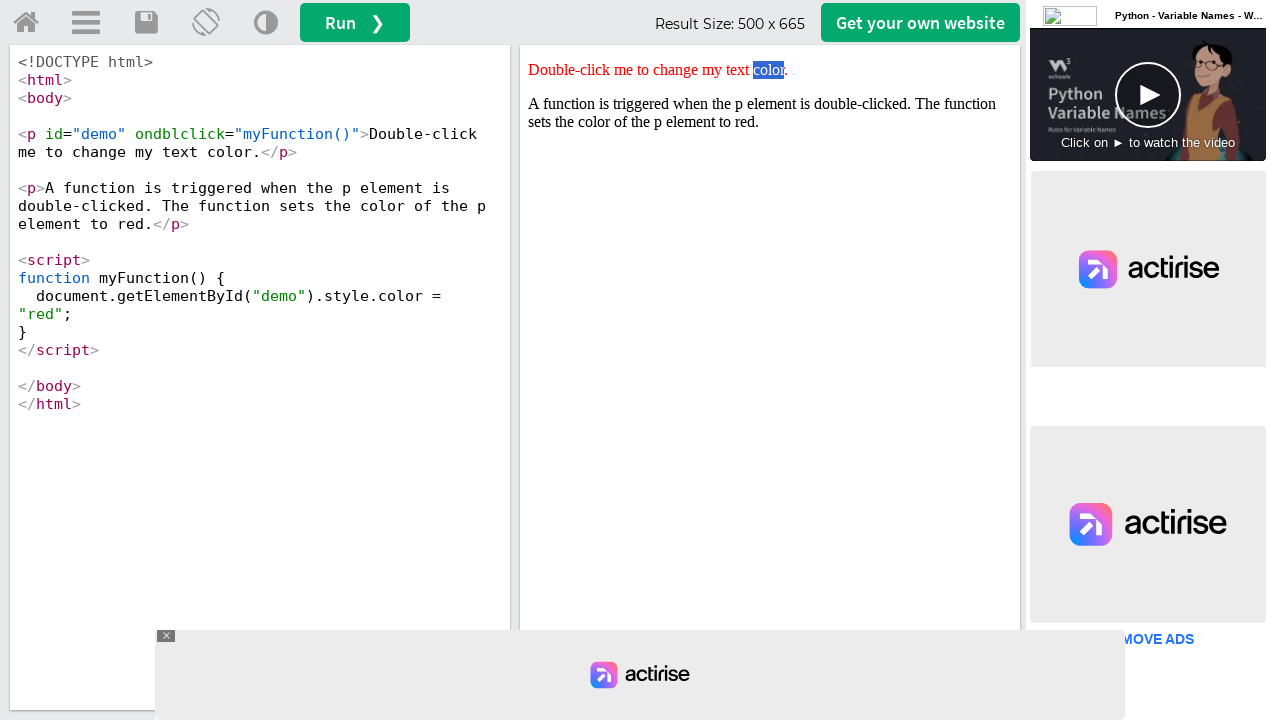

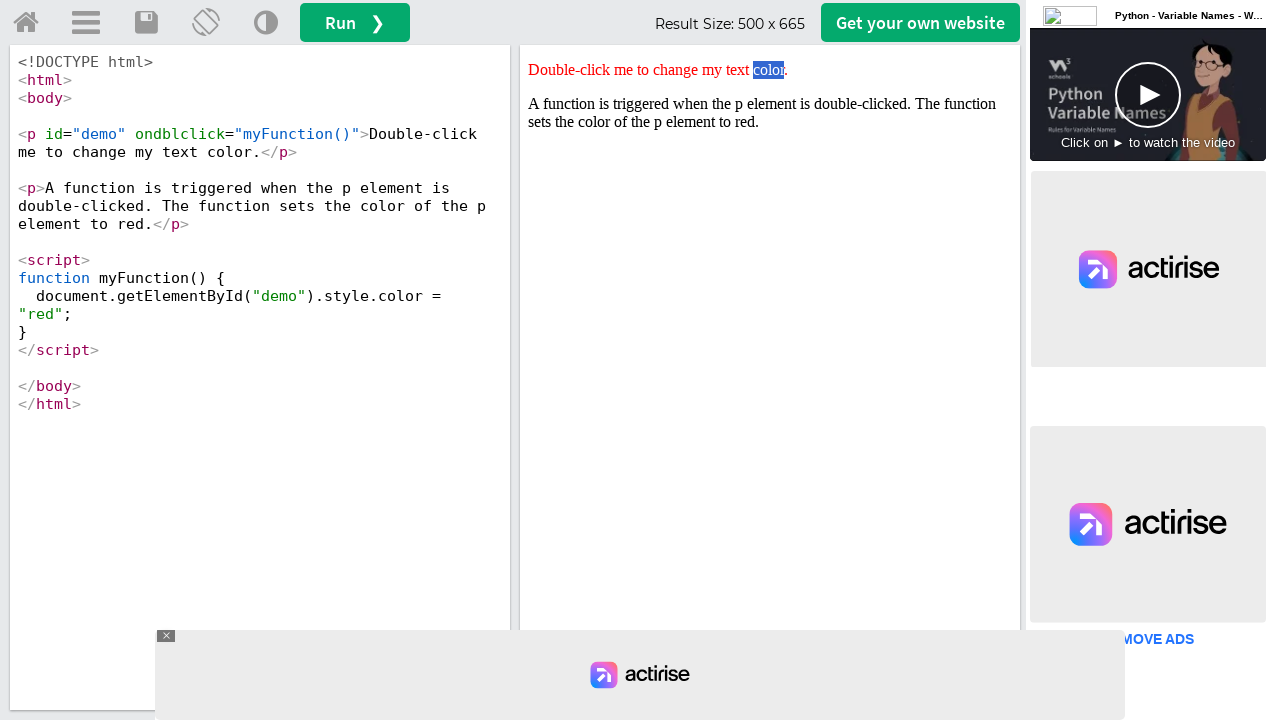